Tests file download functionality by clicking on a download link

Starting URL: https://the-internet.herokuapp.com/download

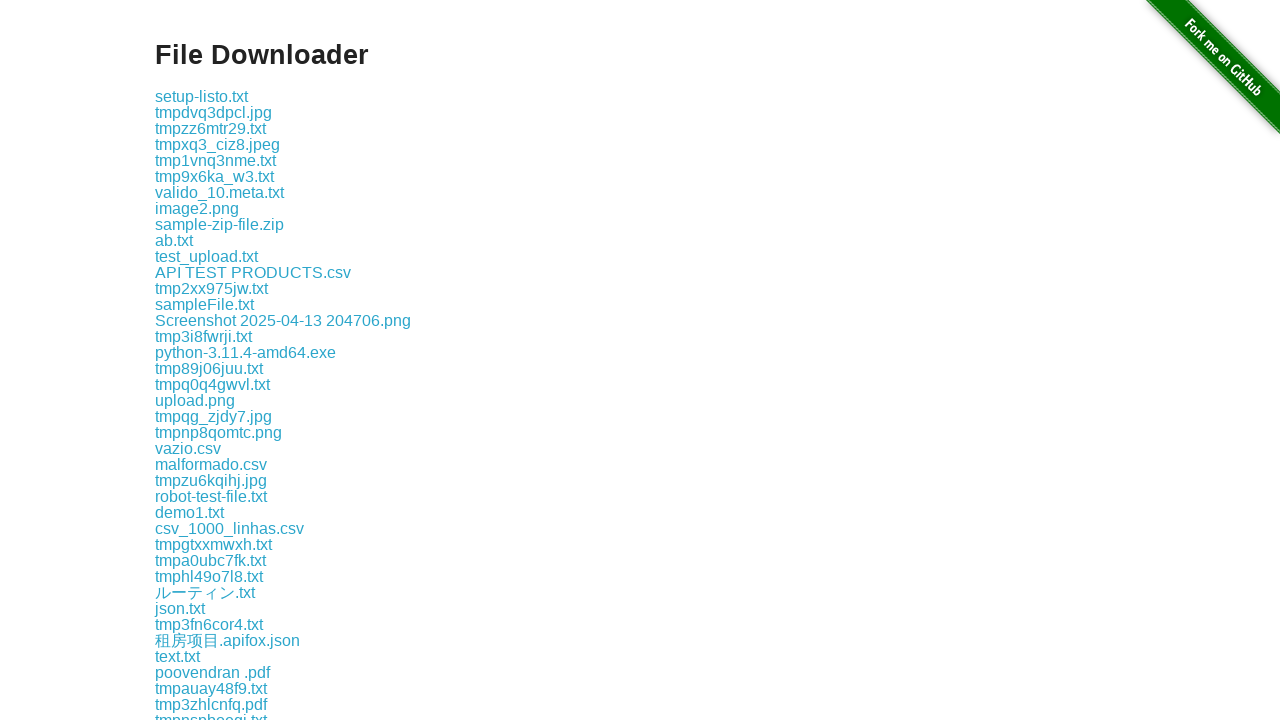

Clicked download link for random_data.txt at (212, 360) on a:has-text('random_data.txt')
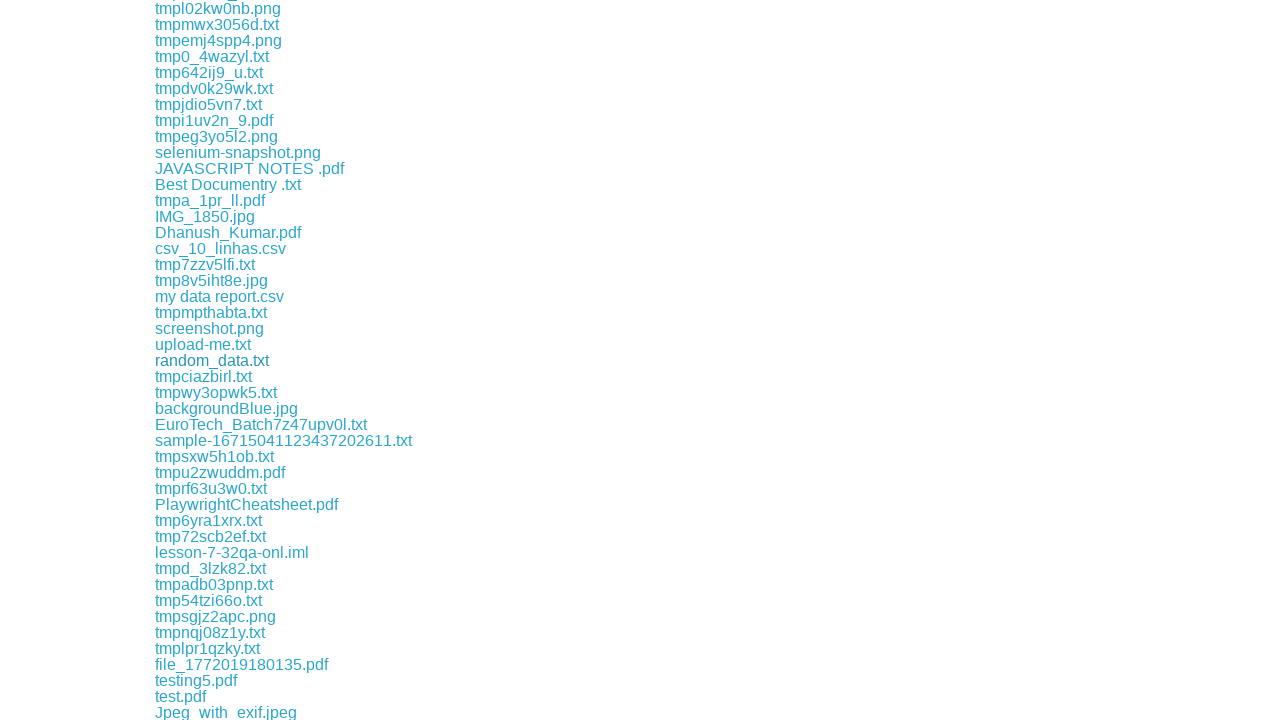

File download completed and download object received
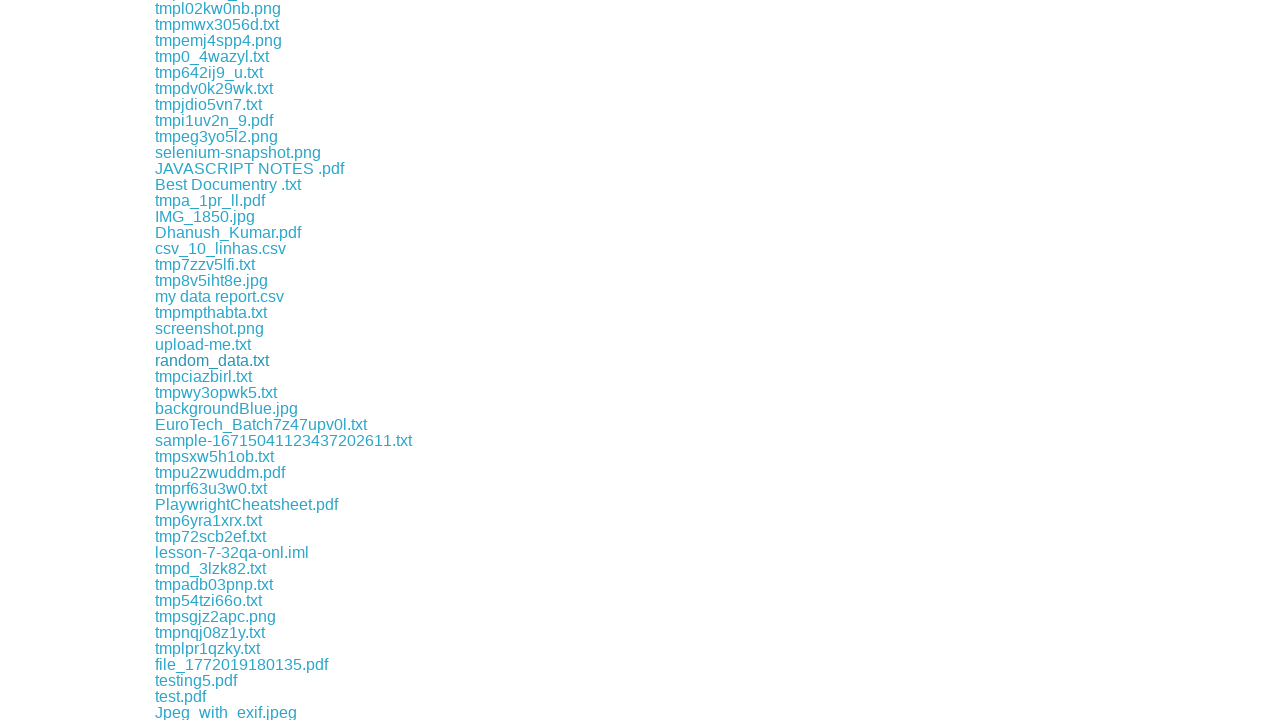

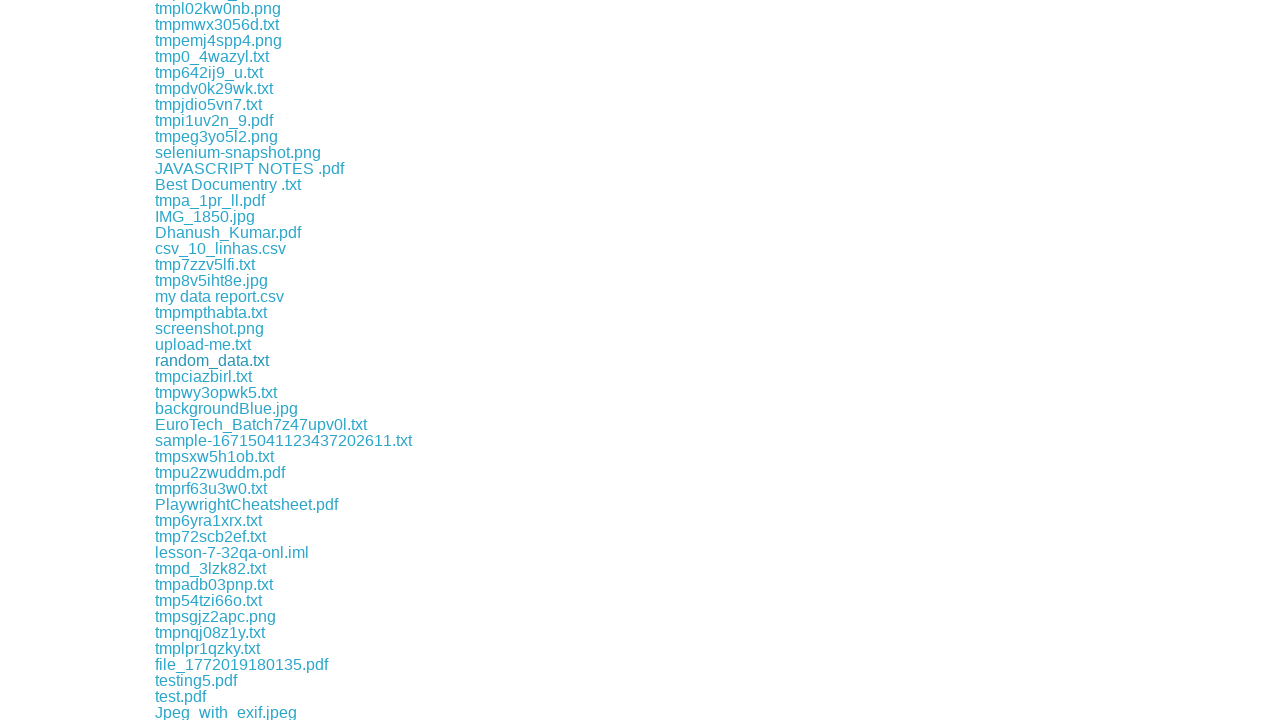